Navigates to the Metrobi website in mobile viewport size and waits for the page to load

Starting URL: https://metrobi.com

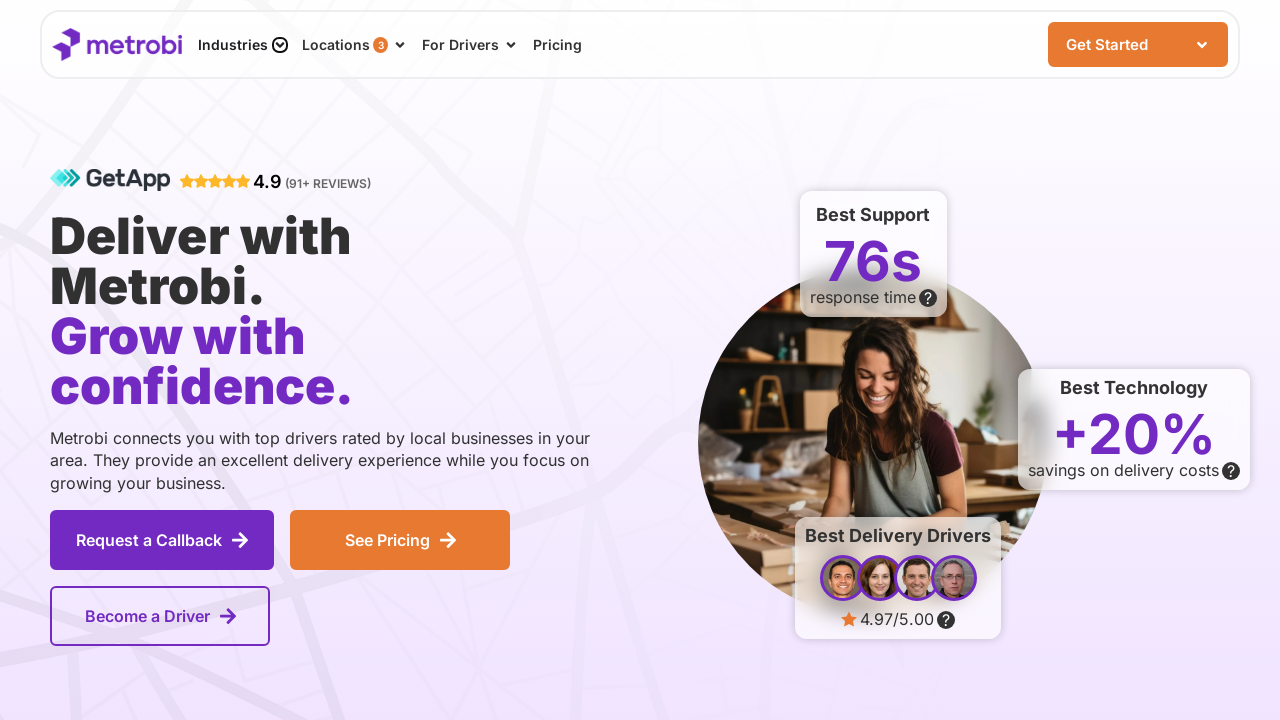

Set mobile viewport size to 640x1136
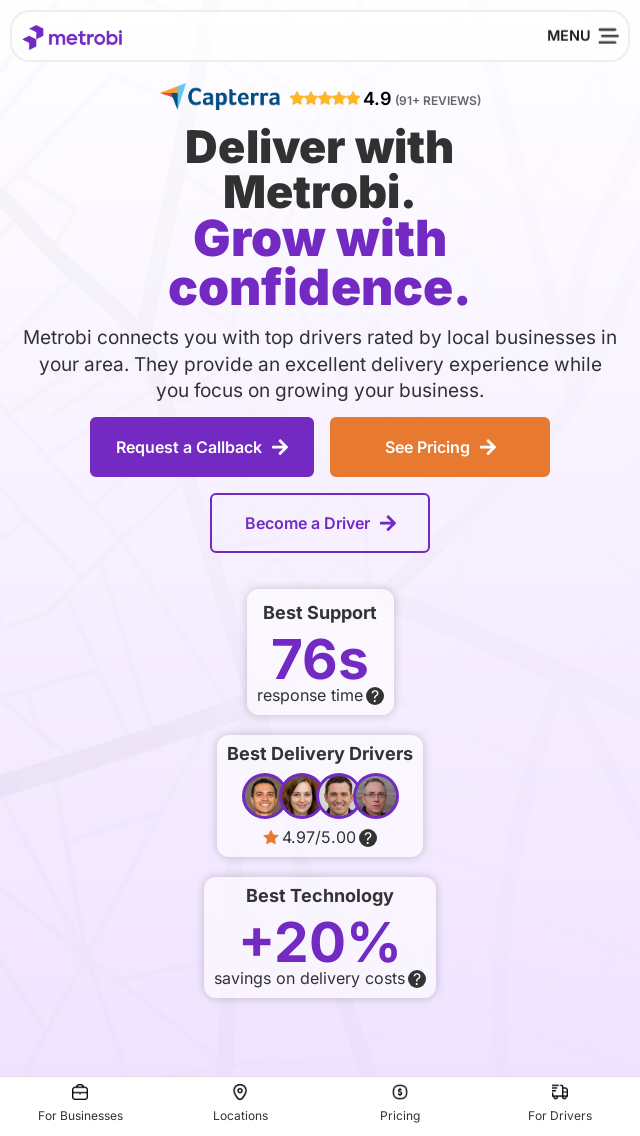

Waited for page to fully load (networkidle state)
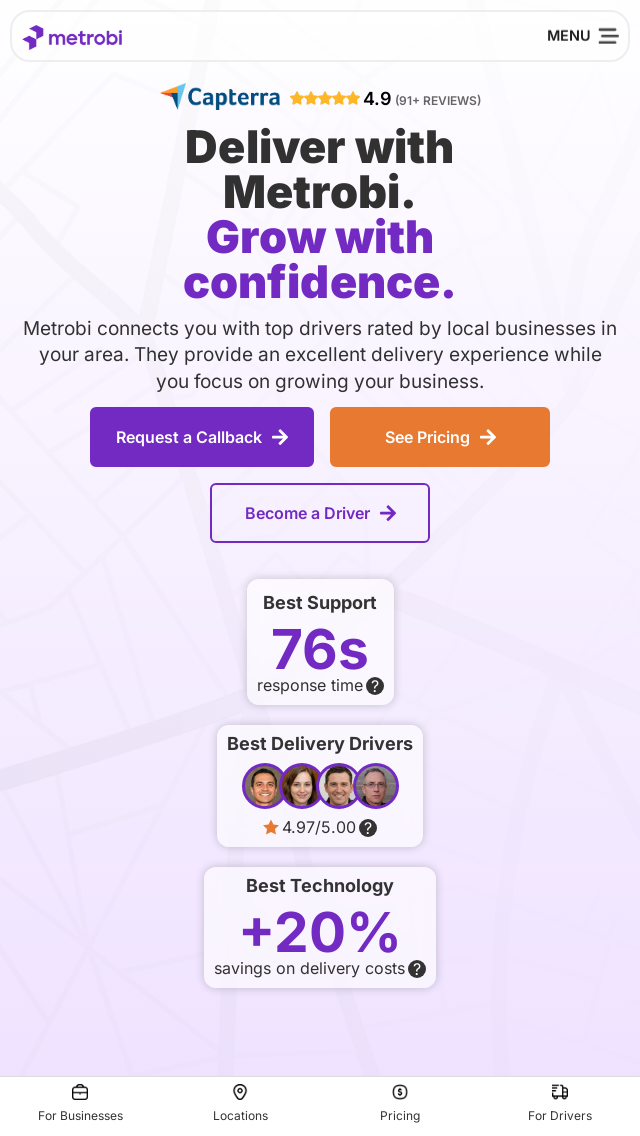

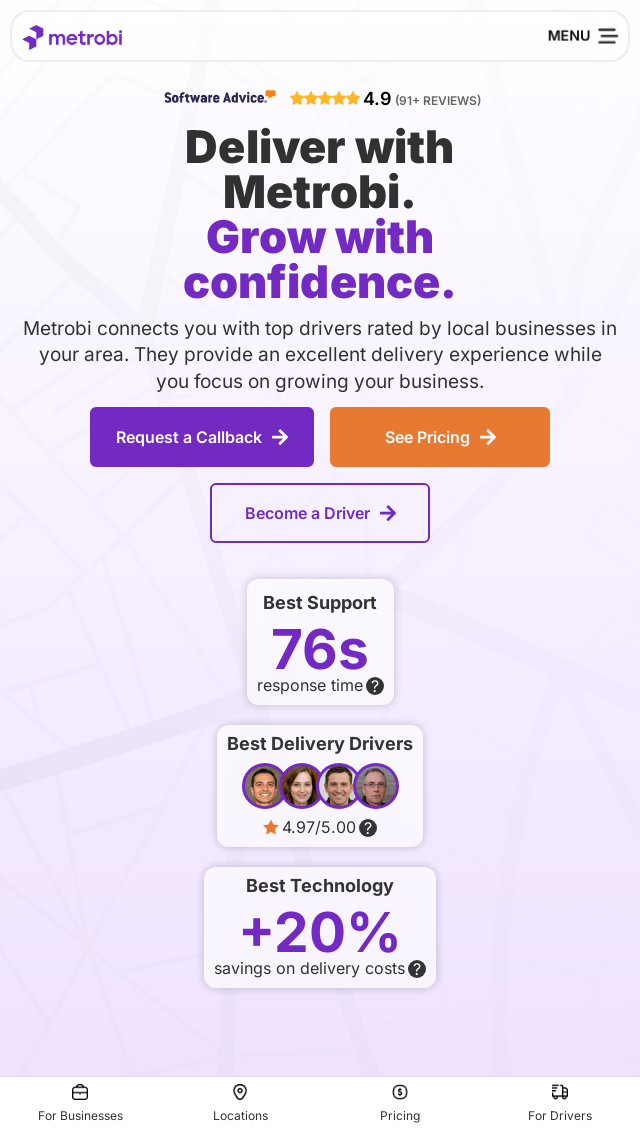